Tests browser navigation functionality by navigating to a contacts app, then performing back, forward, and refresh navigation actions.

Starting URL: https://contacts-app.tobbymarshall815.vercel.app/

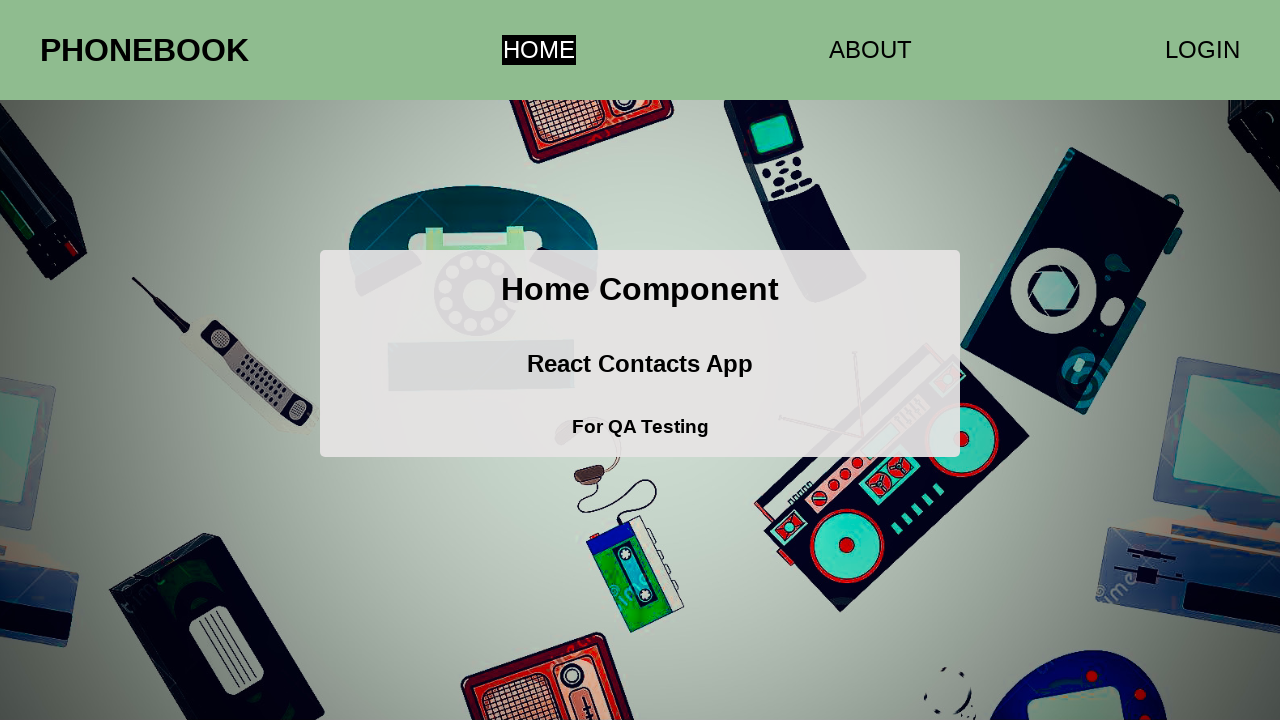

Navigated back in browser history
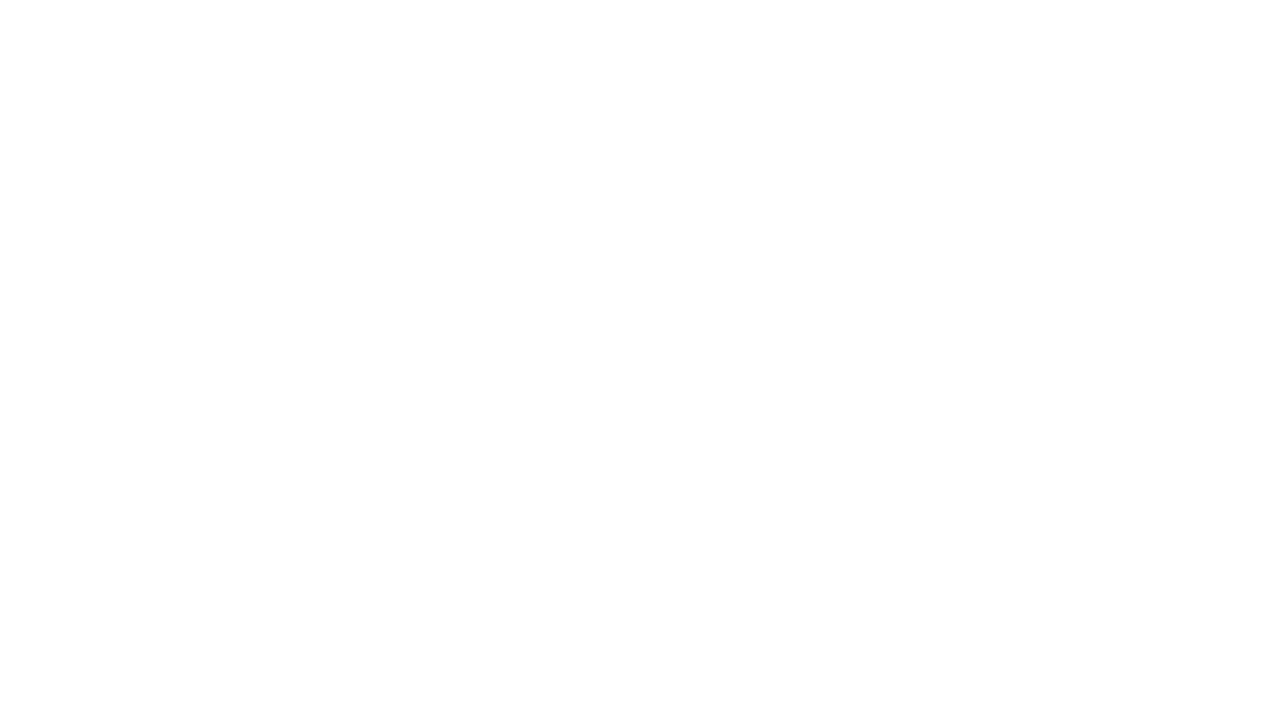

Navigated forward in browser history
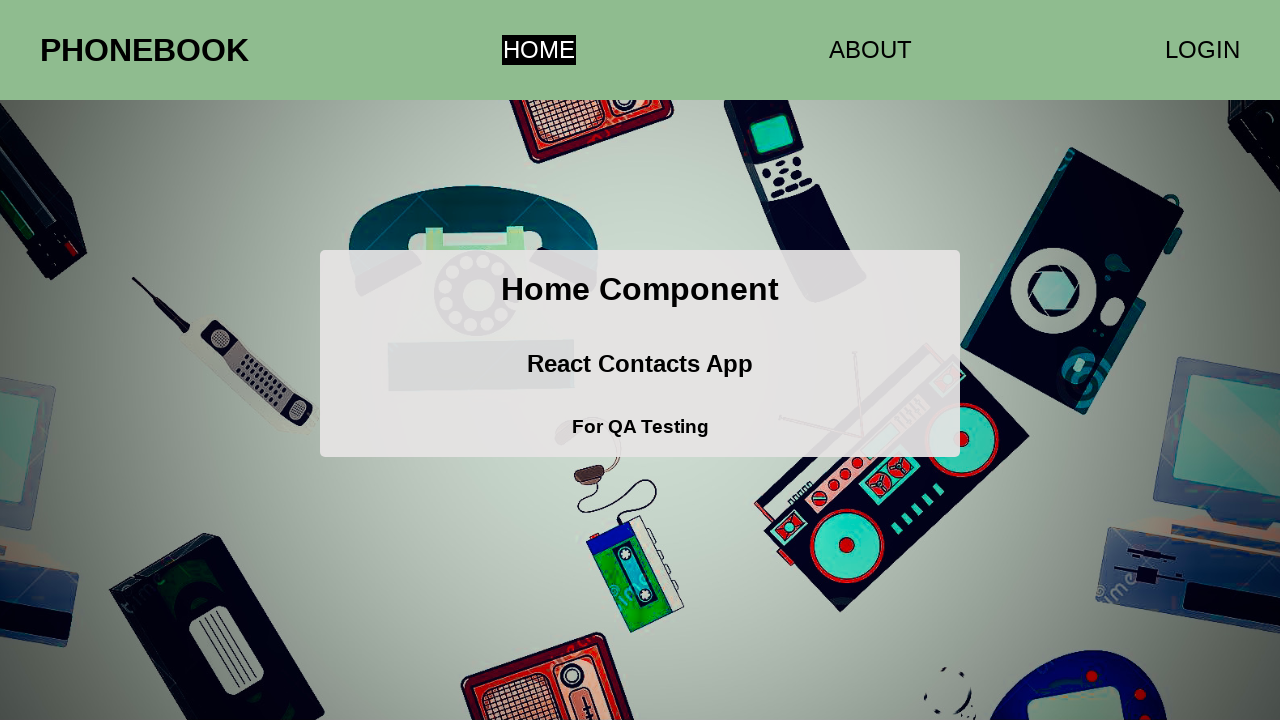

Refreshed the page
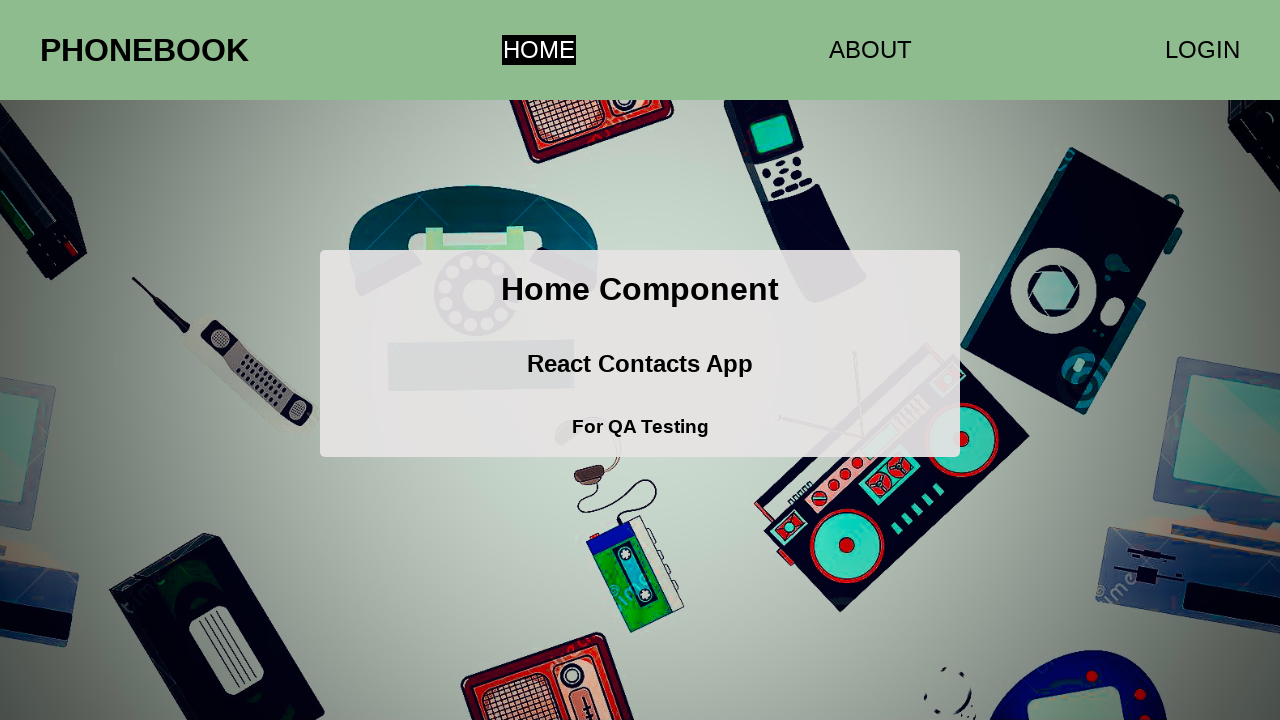

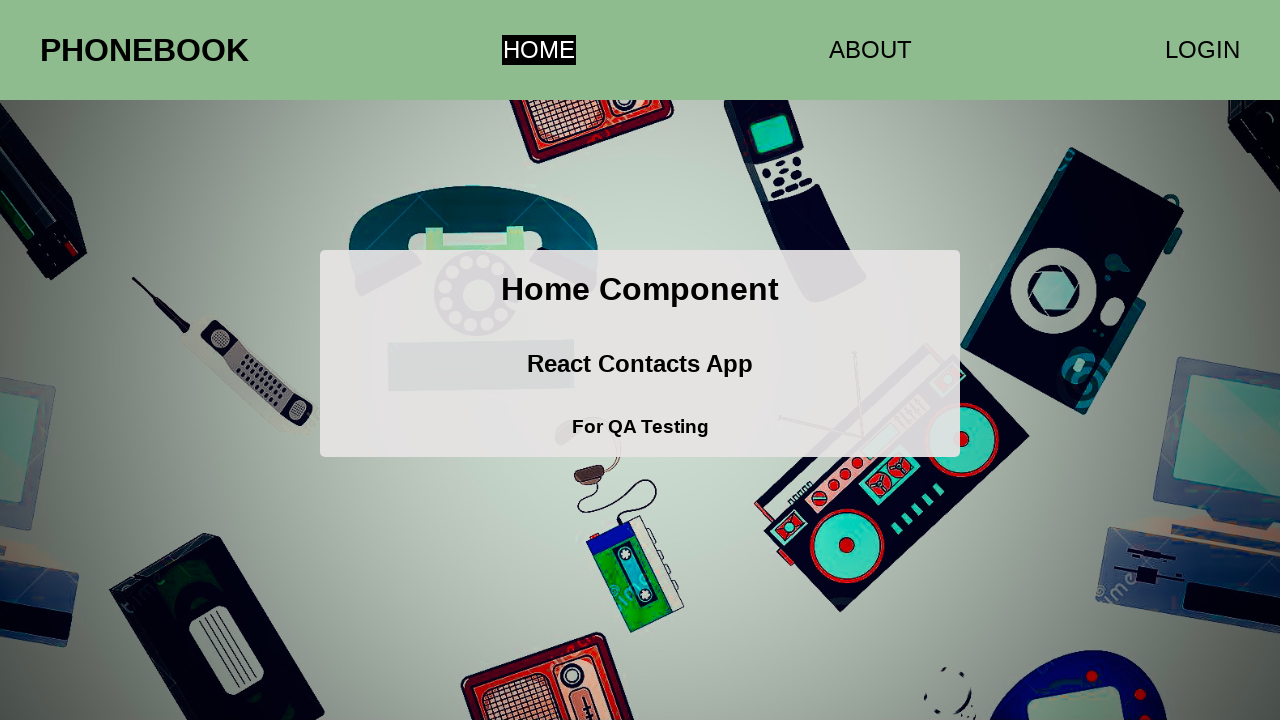